Tests drag and drop functionality on the jQuery UI demo page by dragging an element from source to target within an iframe

Starting URL: https://www.jqueryui.com/droppable/

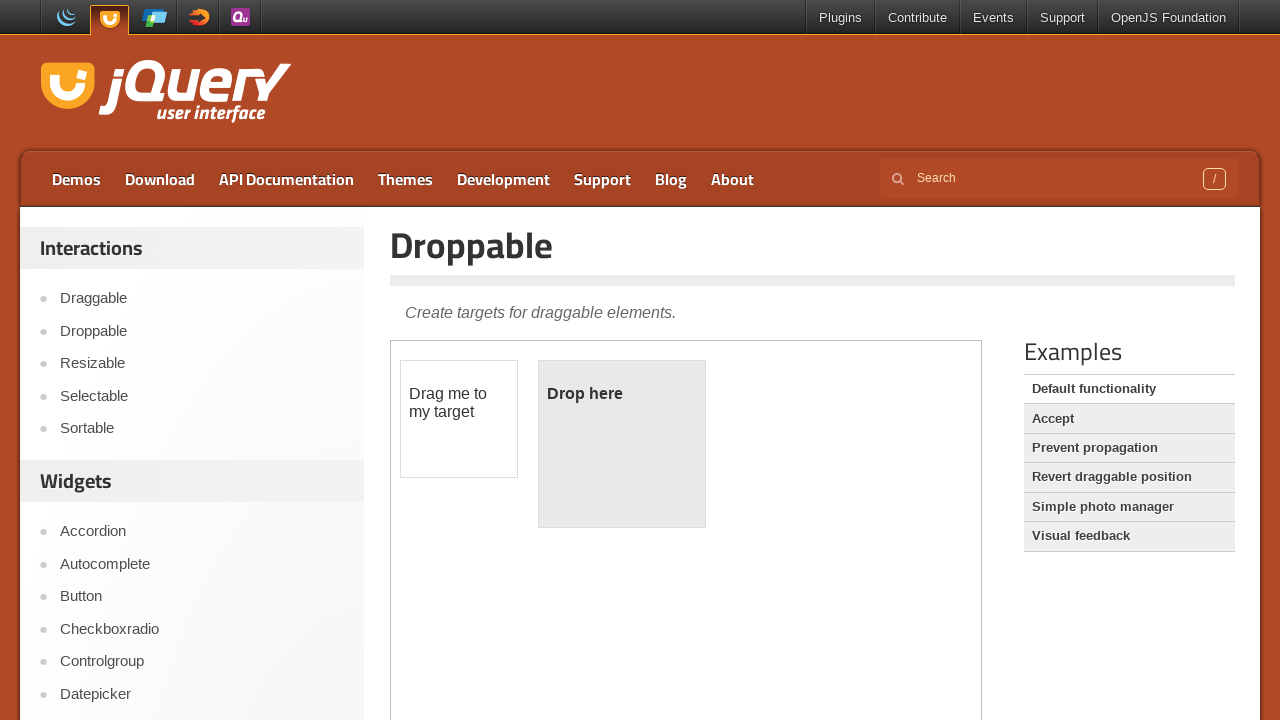

Located iframe containing drag and drop demo
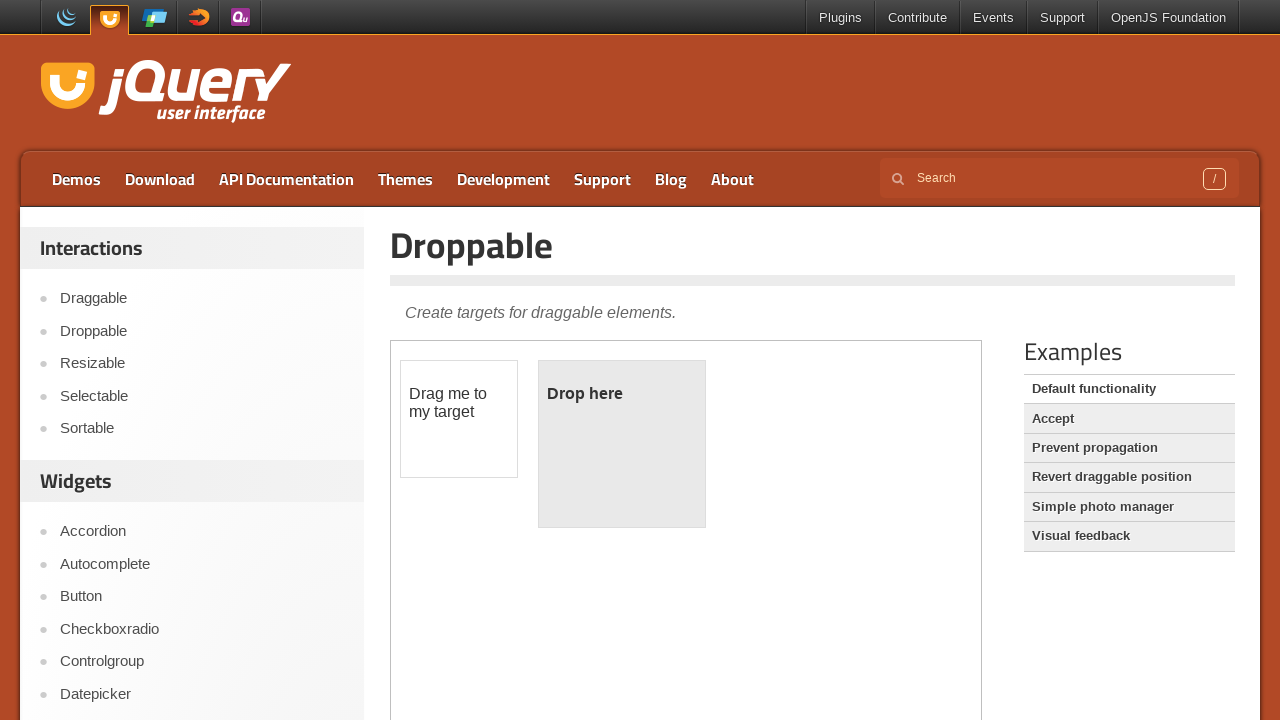

Located draggable source element
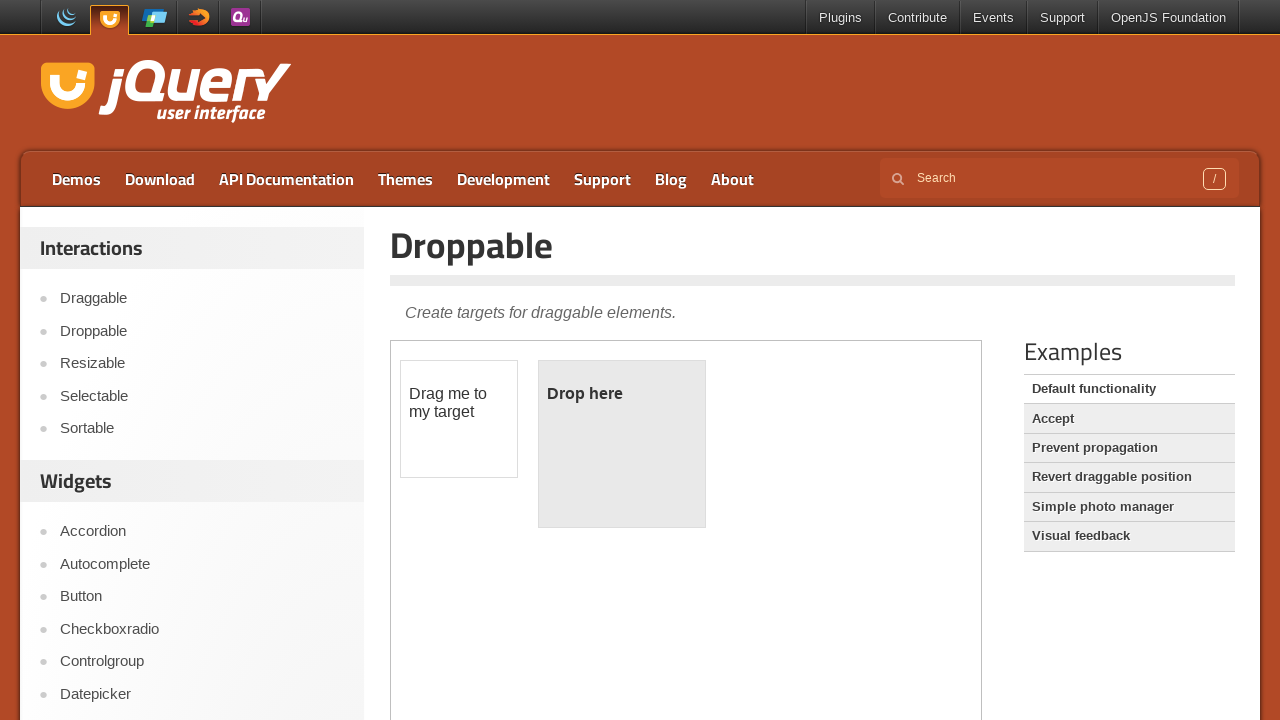

Located droppable target element
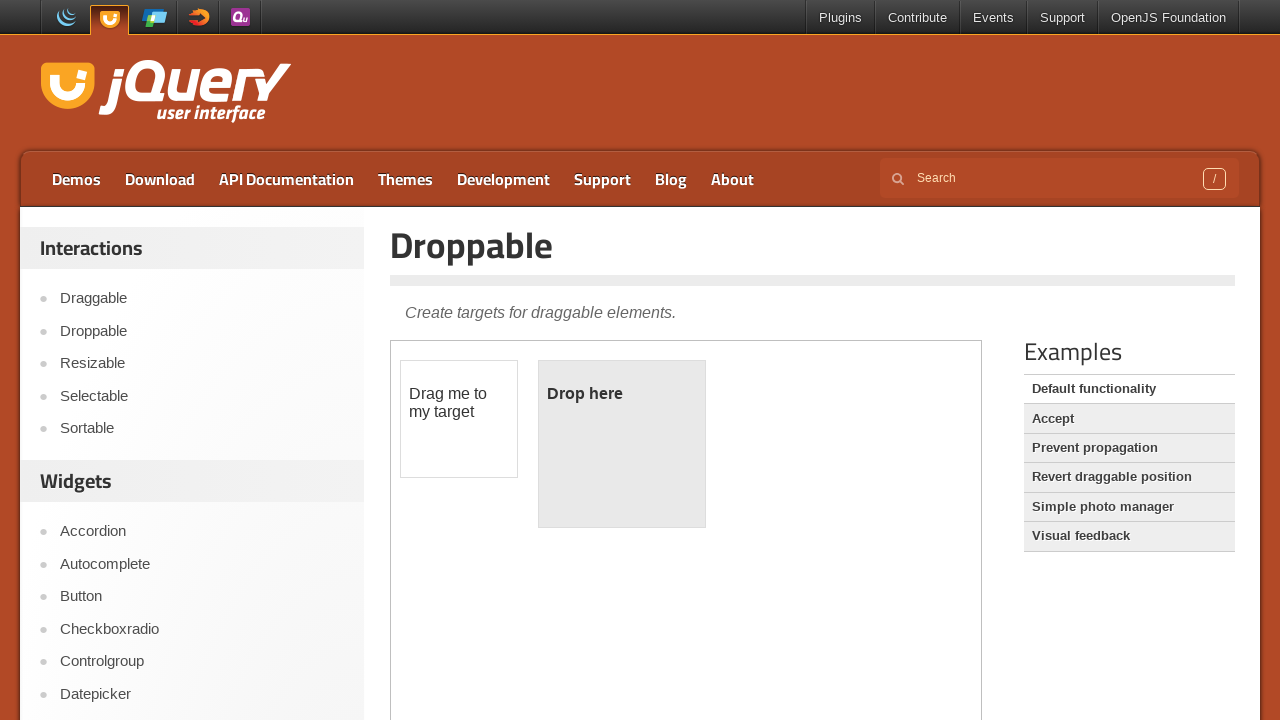

Dragged source element to target element at (622, 444)
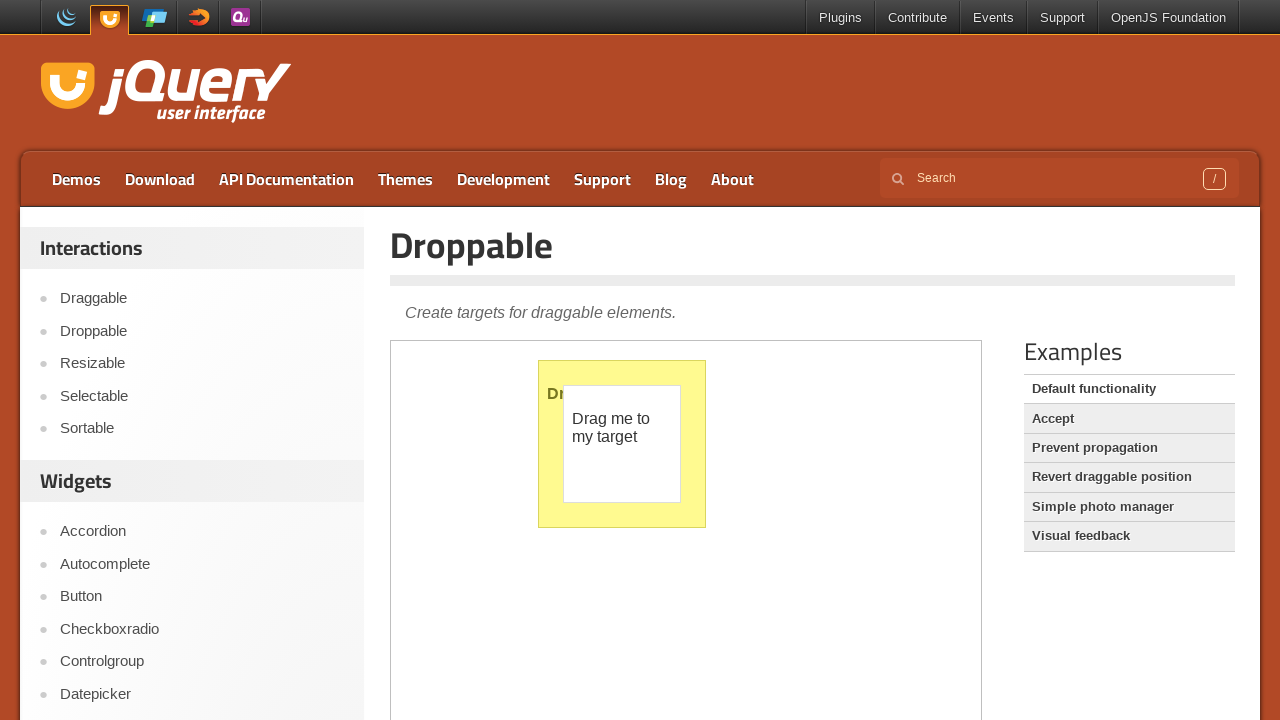

Verified drop was successful - 'Dropped!' text appeared
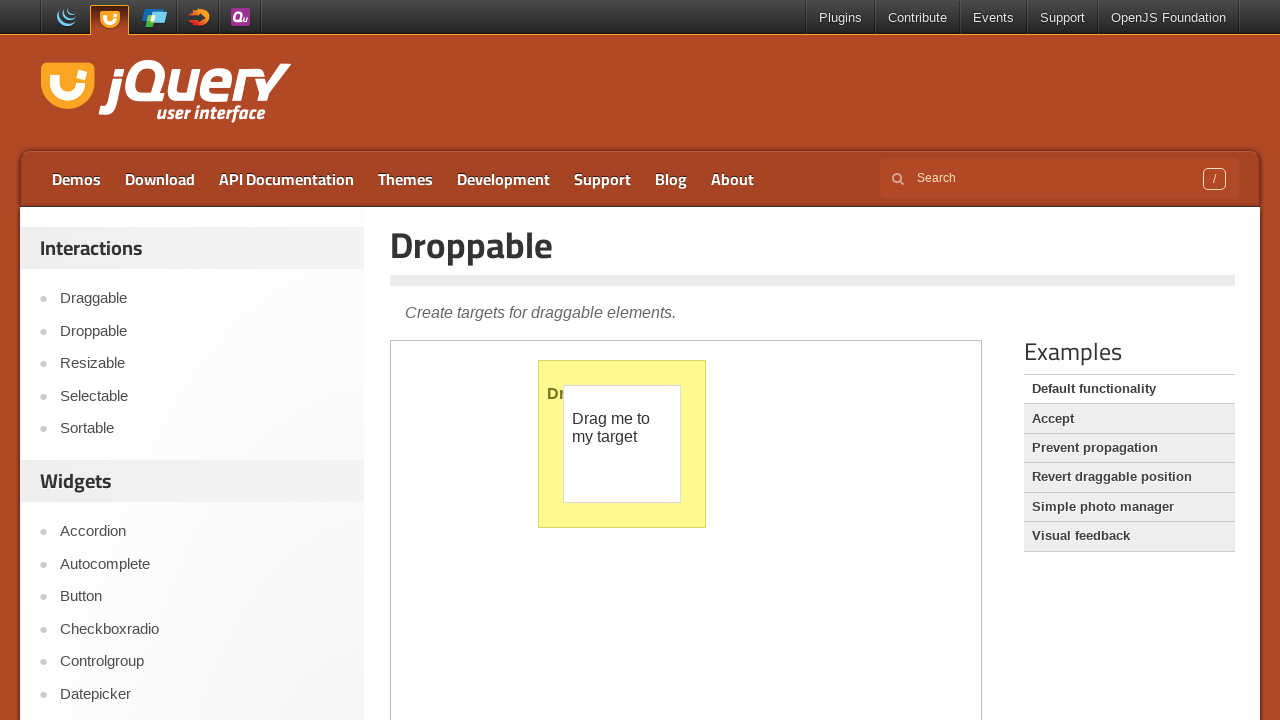

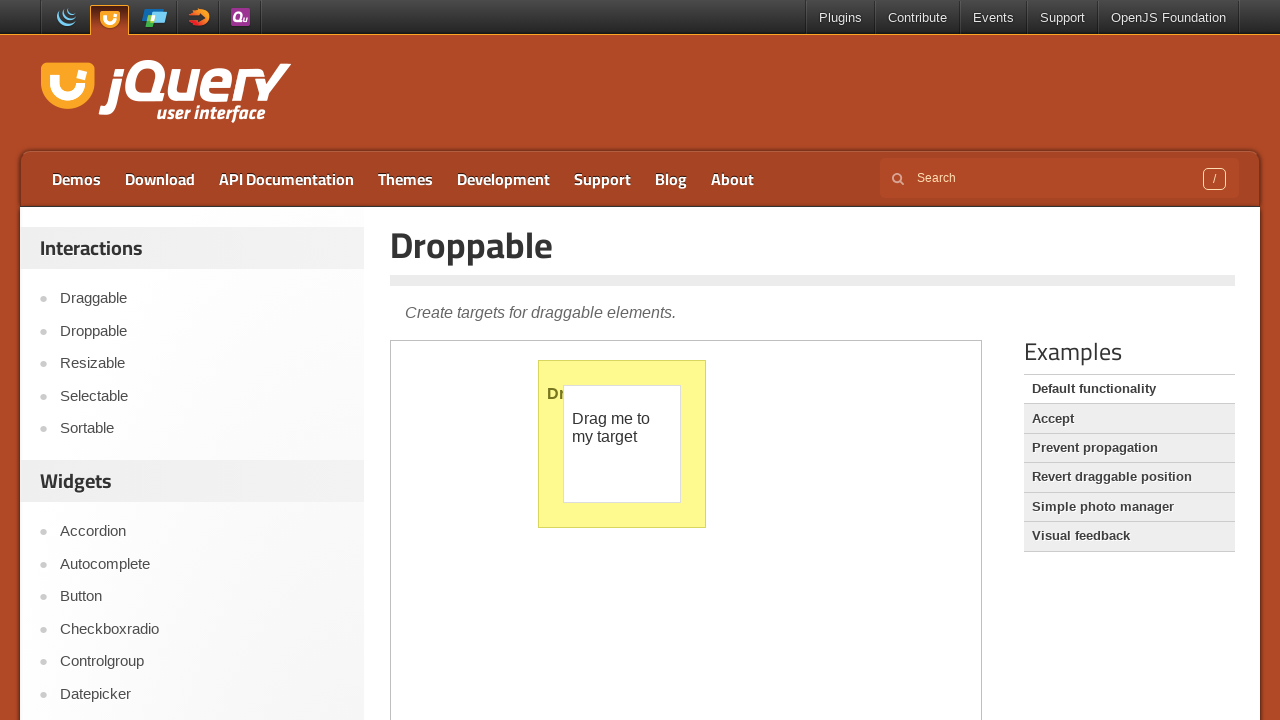